Tests login form with invalid password on the Heroku demo site and verifies error message appears

Starting URL: https://the-internet.herokuapp.com/login

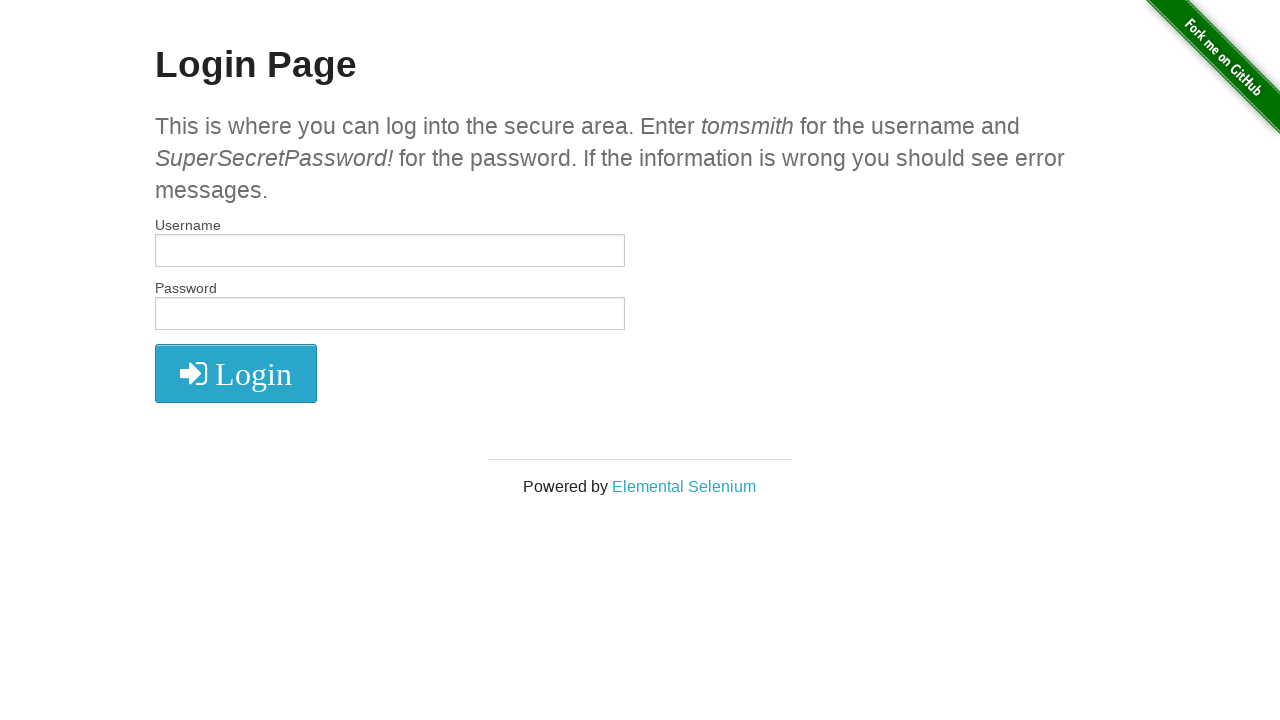

Filled username field with 'tomsmith' on #username
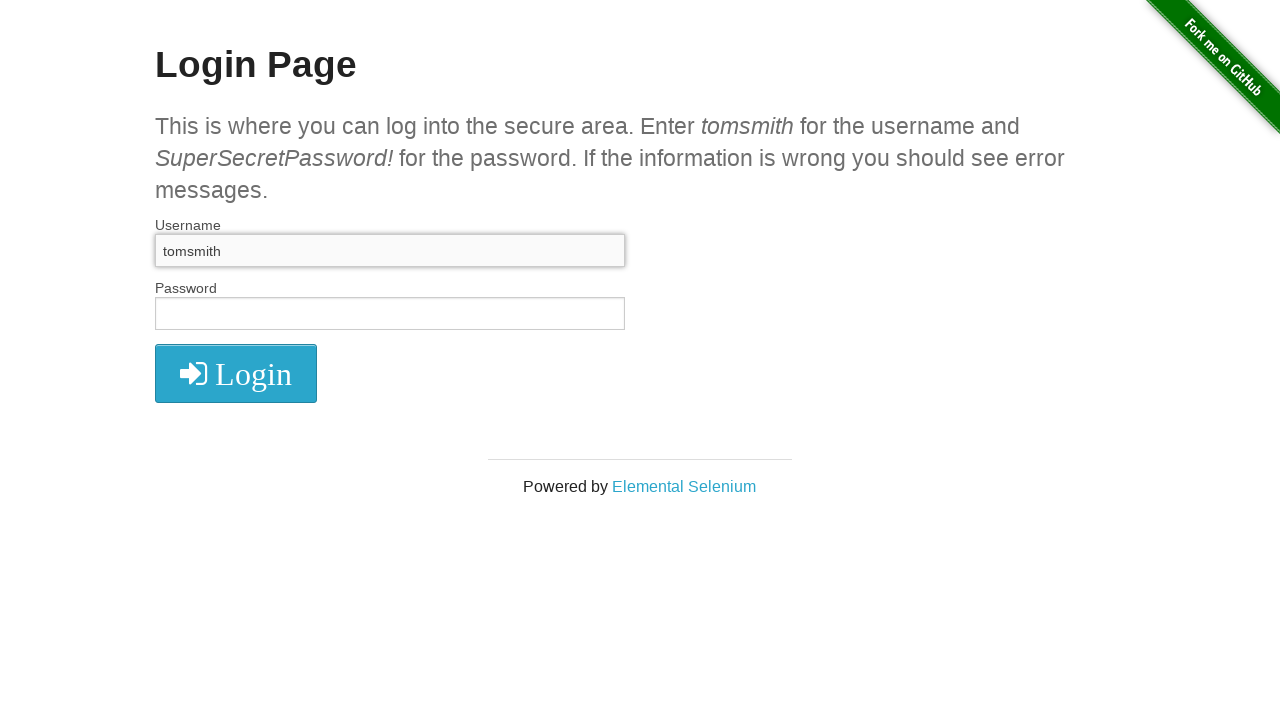

Filled password field with invalid password 'Vl4%$e72' on #password
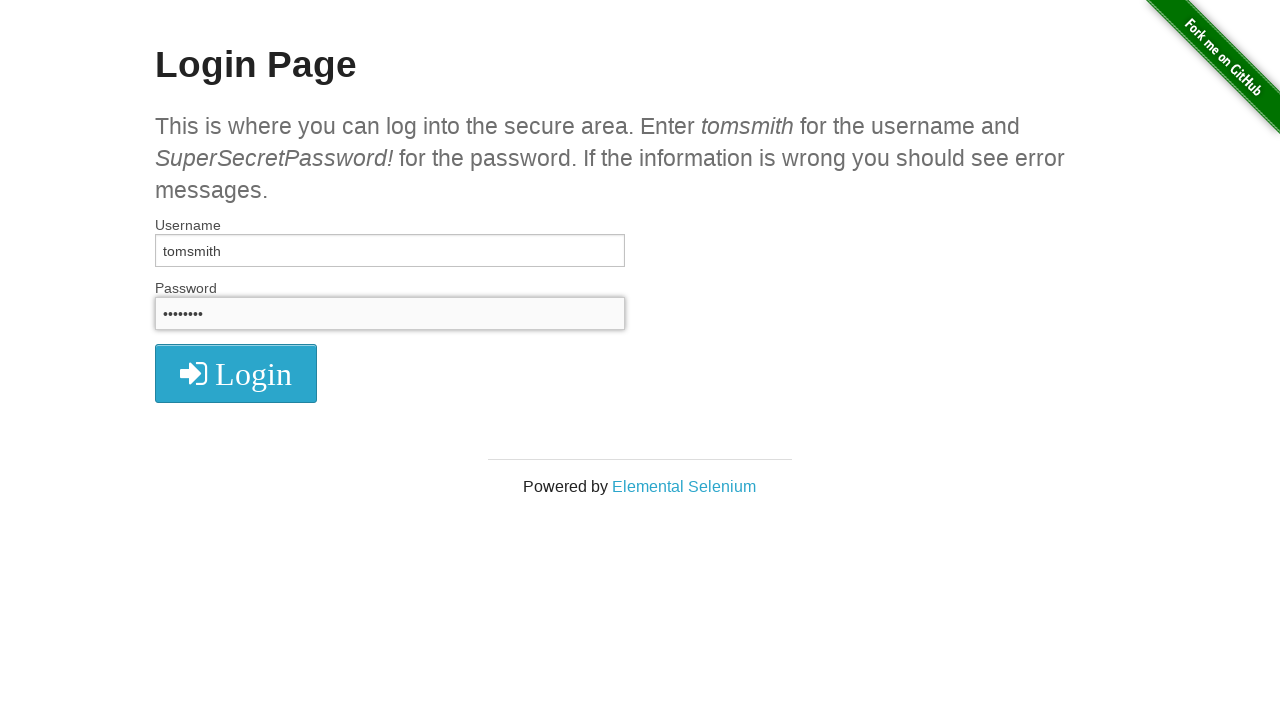

Clicked login button at (236, 374) on xpath=//i[contains(text(),'Login')]
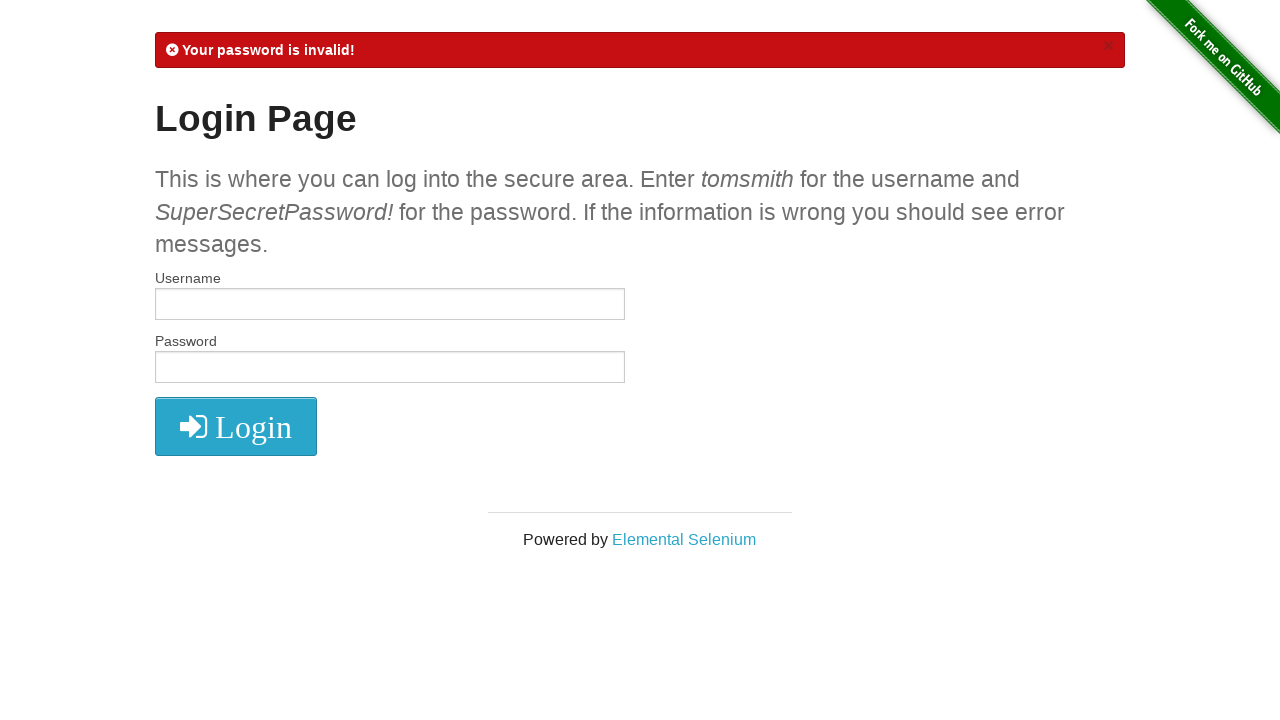

Waited for error message to appear
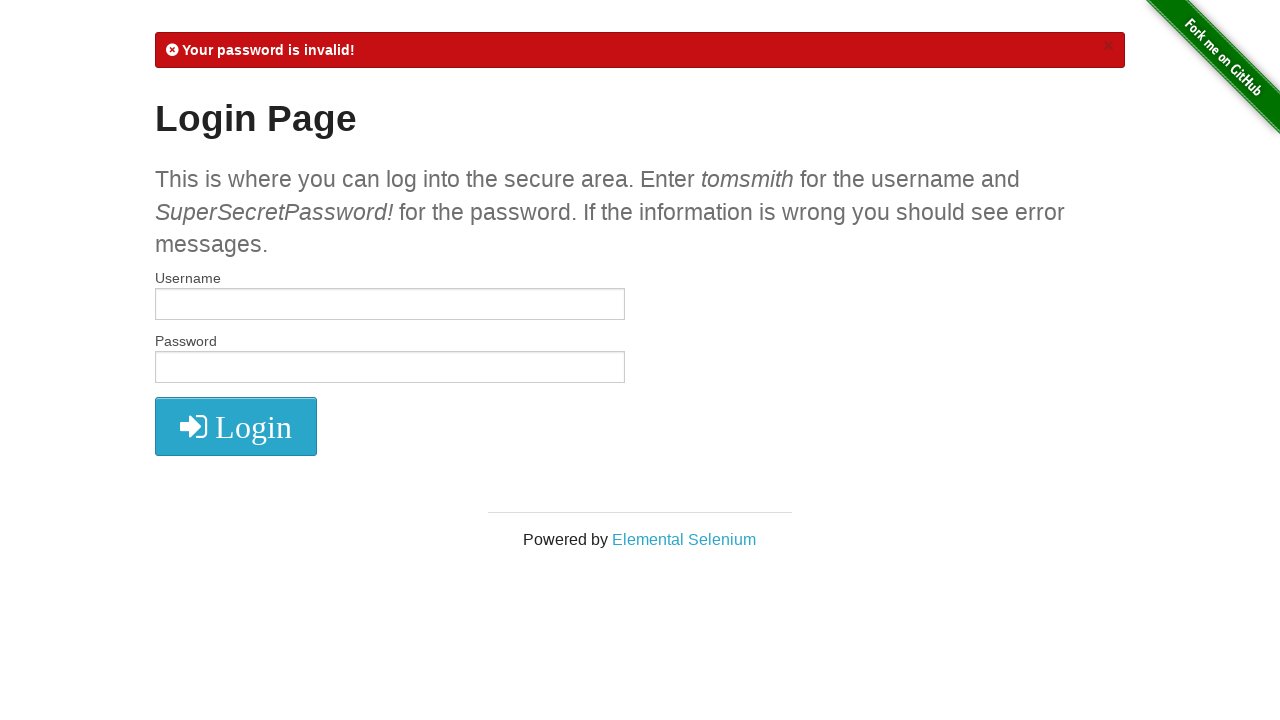

Verified error message 'Your password is invalid!' appears
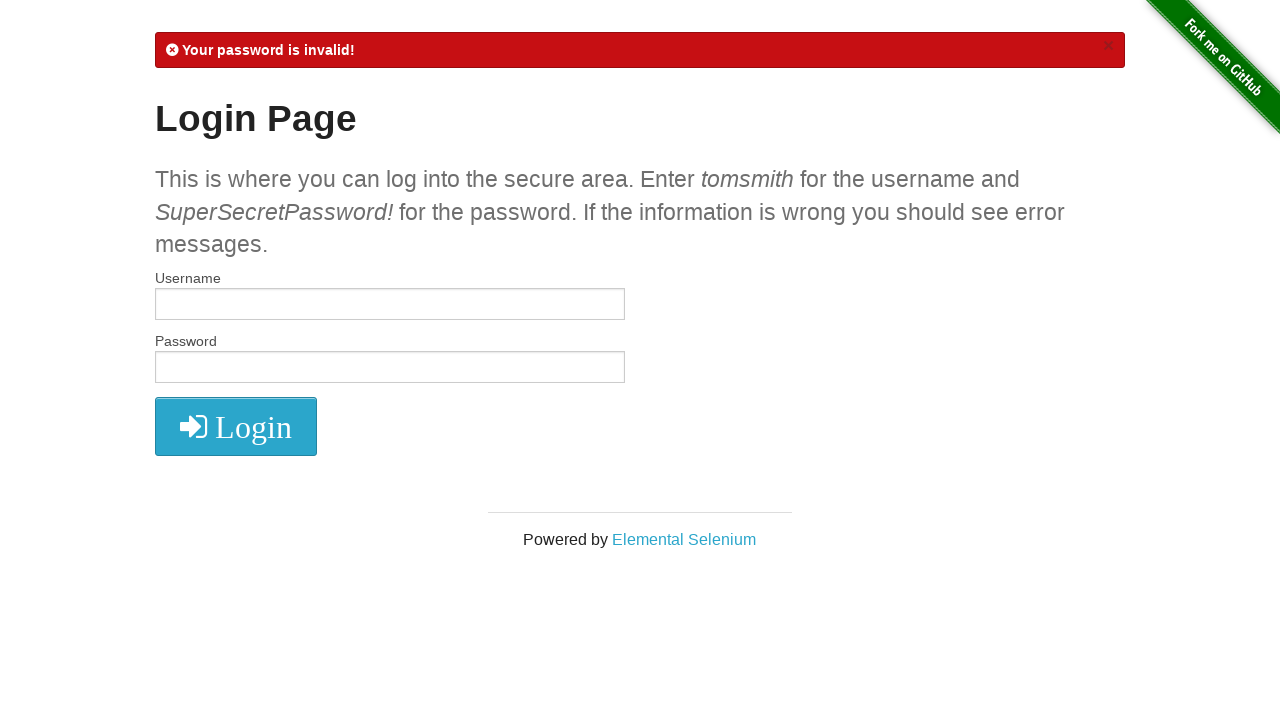

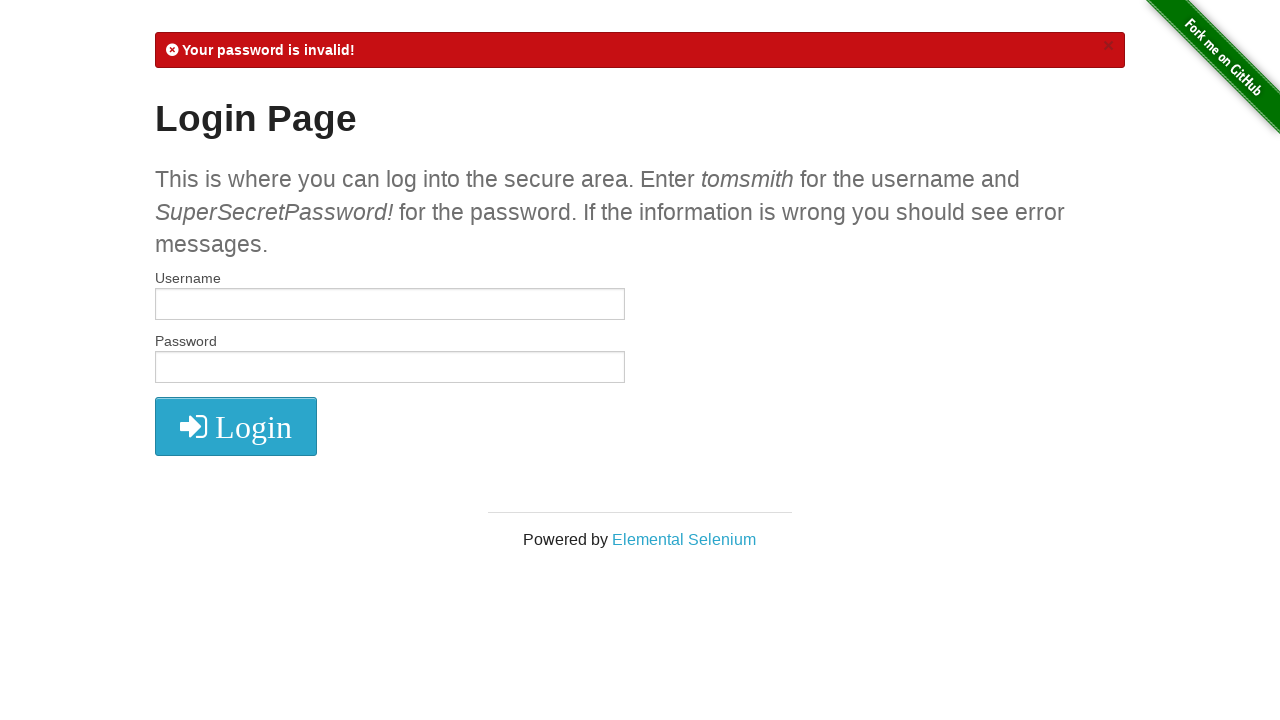